Tests the filter functionality by adding a todo and clicking the active filter to change the URL hash

Starting URL: https://eaglejohan.github.io/Todo-list/#

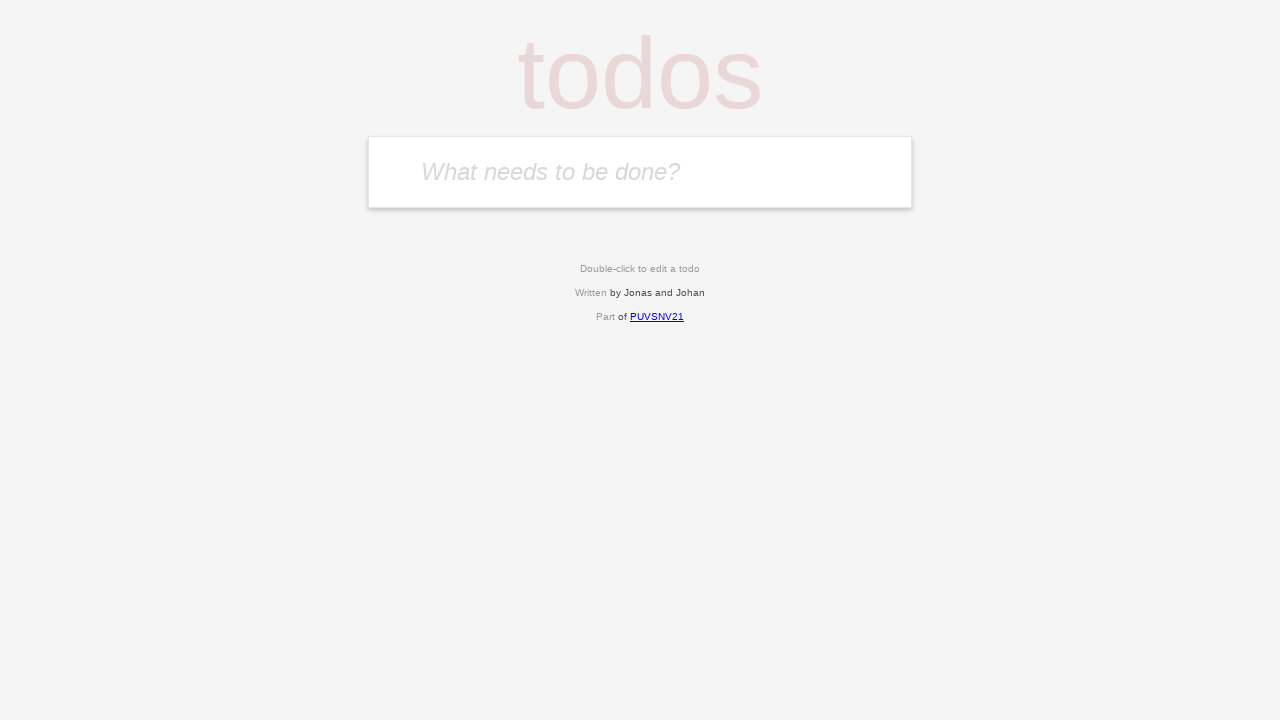

Filled todo input field with 'Test one' on #input-todo
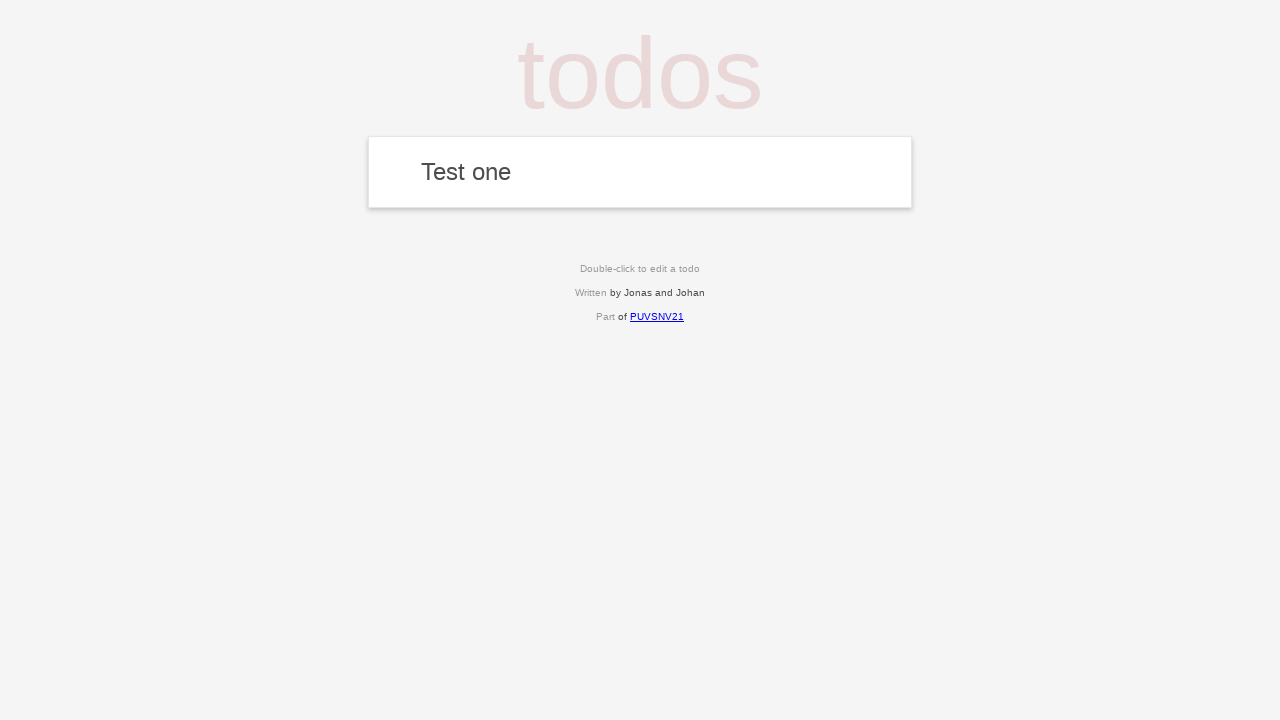

Pressed Enter to add todo item on #input-todo
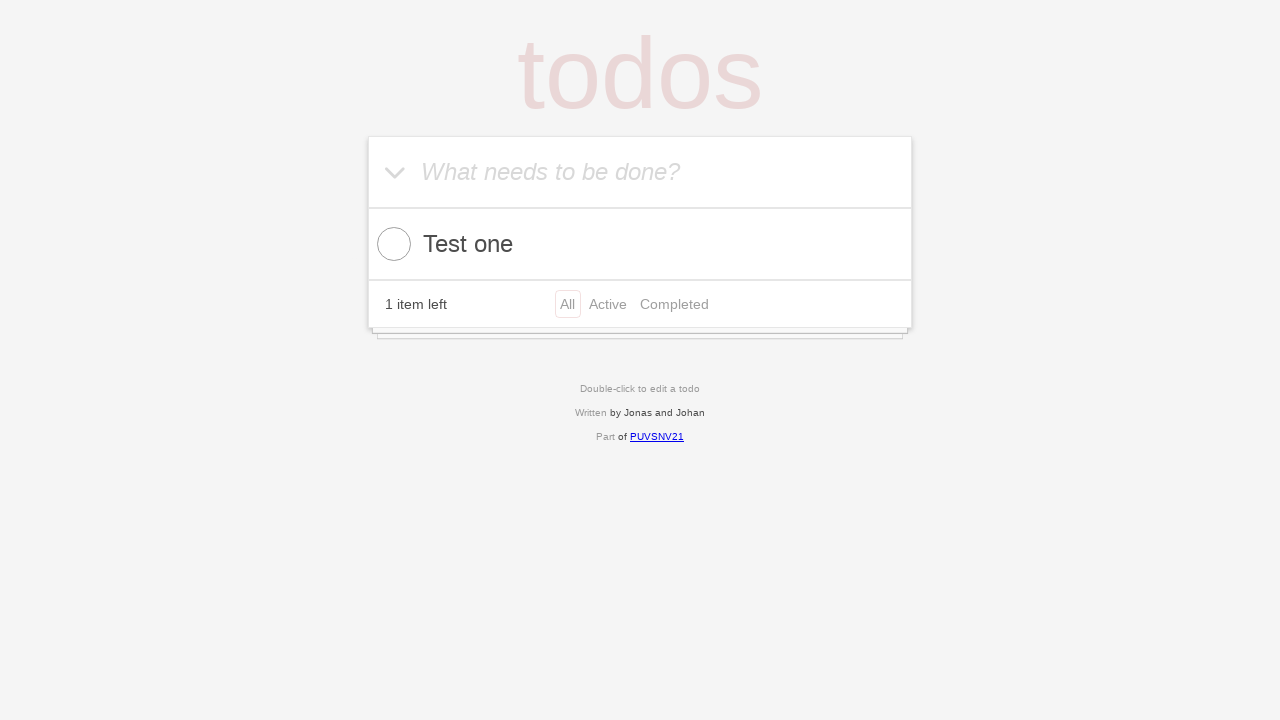

Active filter button became available
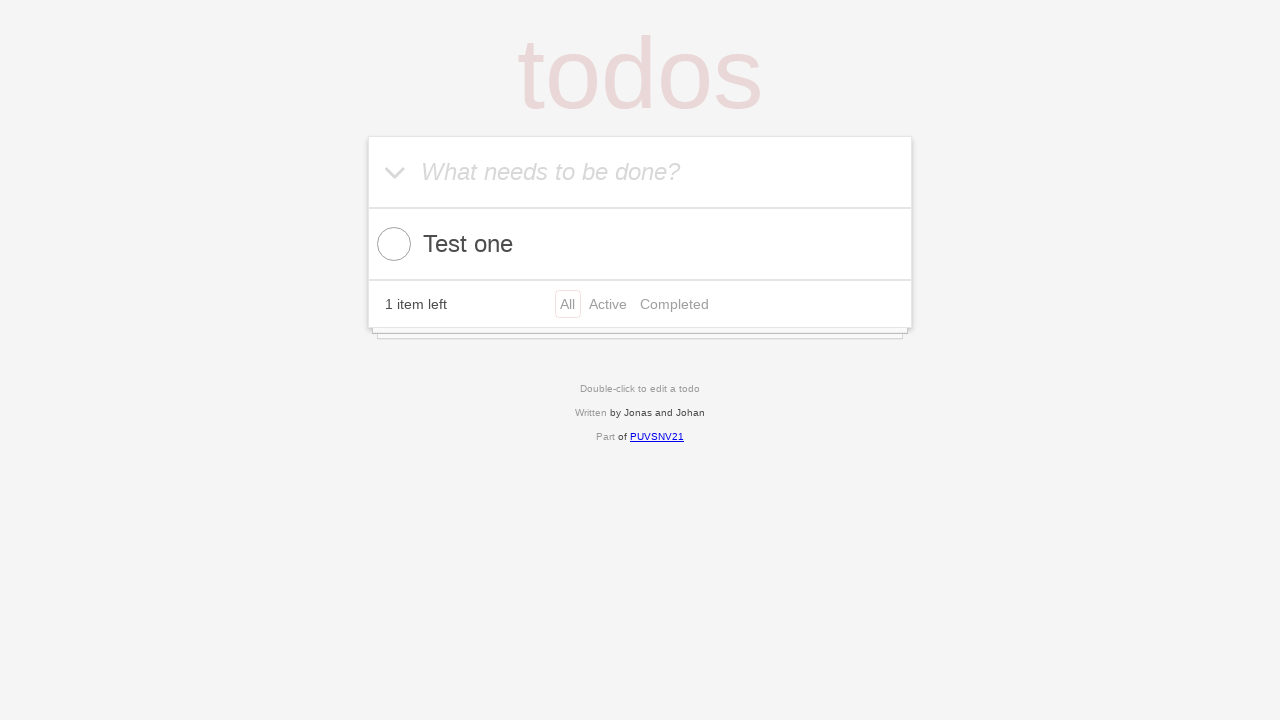

Clicked the active filter button at (608, 304) on #filter-active
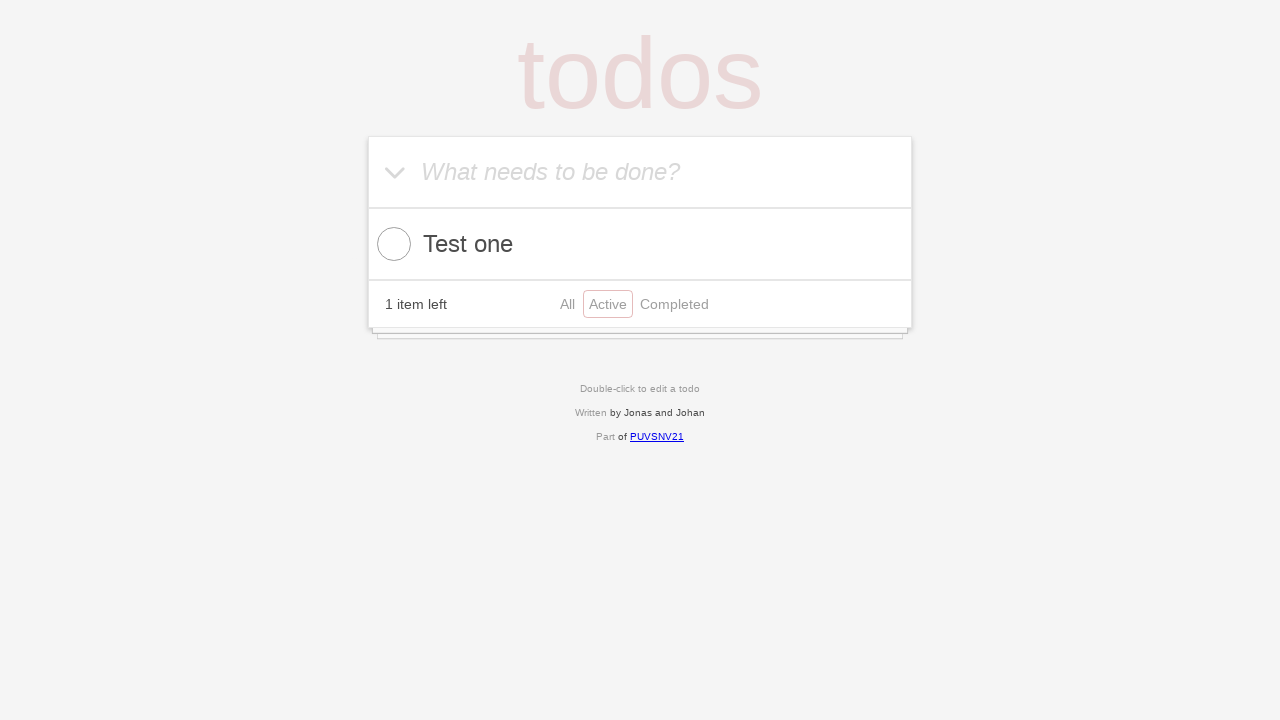

URL changed to #active hash
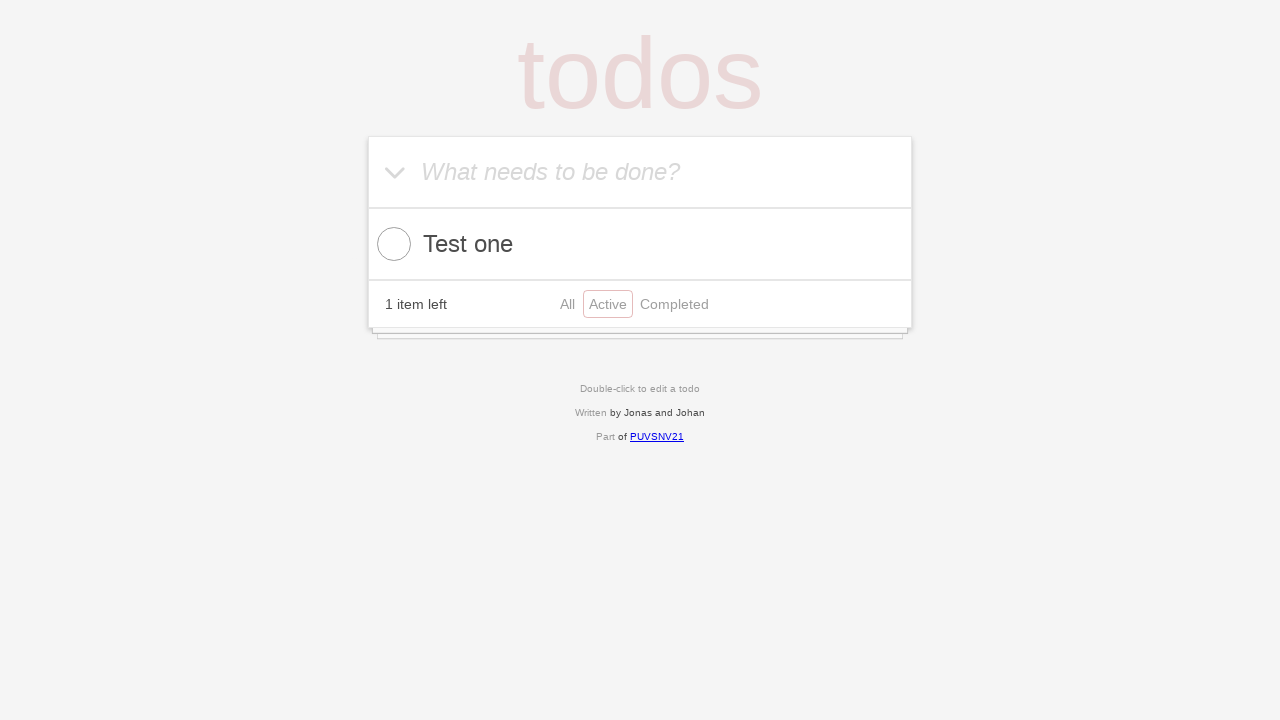

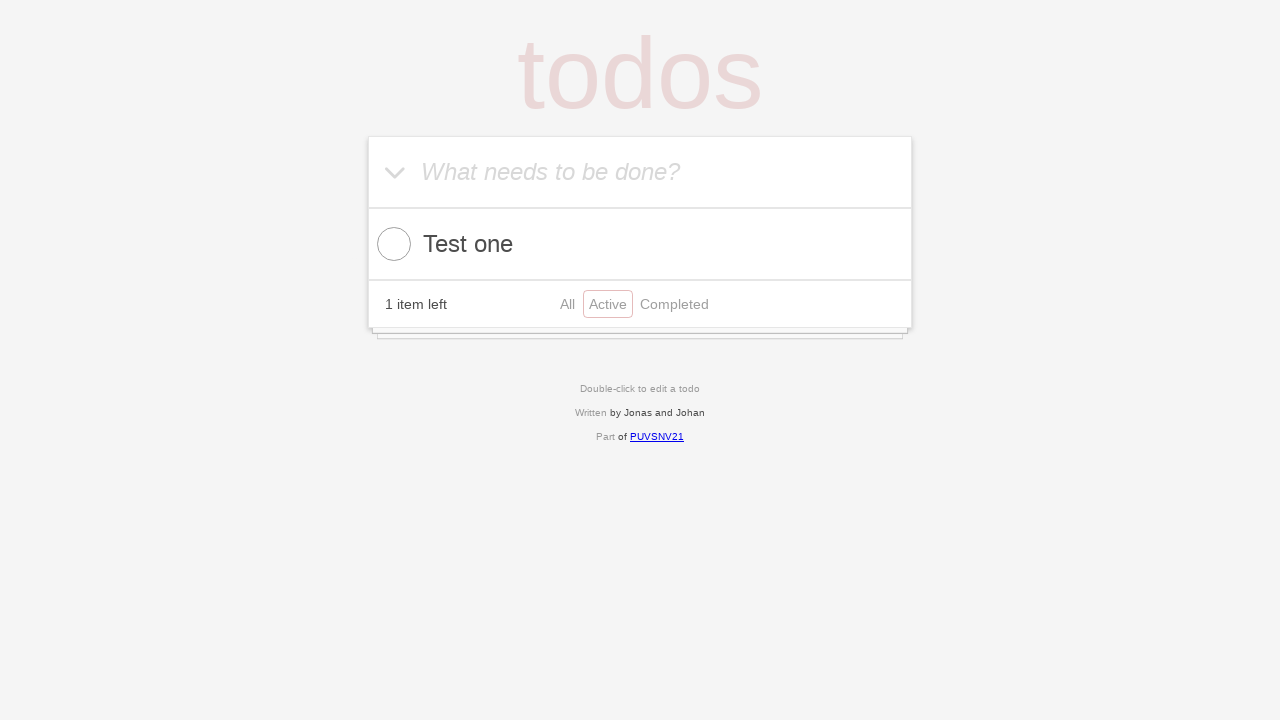